Tests opening Facebook and YouTube social media links from Kyna.vn footer, switching between tabs, and verifying page titles.

Starting URL: https://kyna.vn/

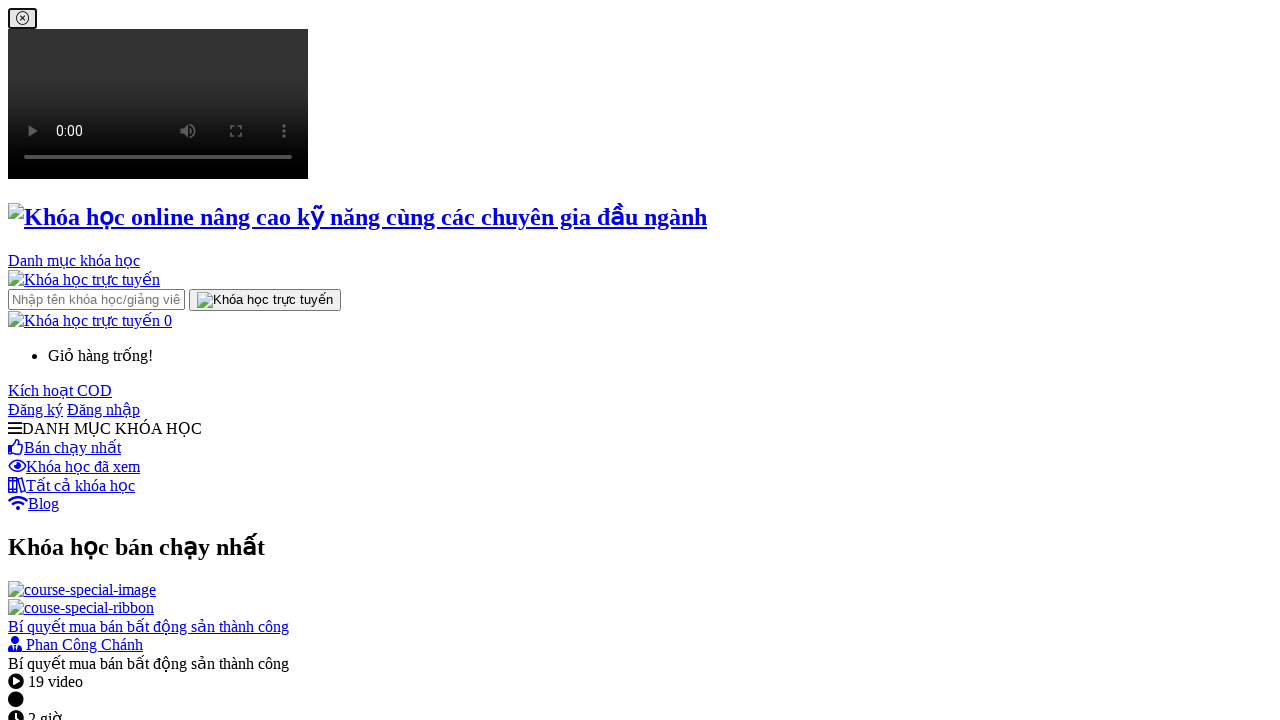

Waited 3 seconds for page to load
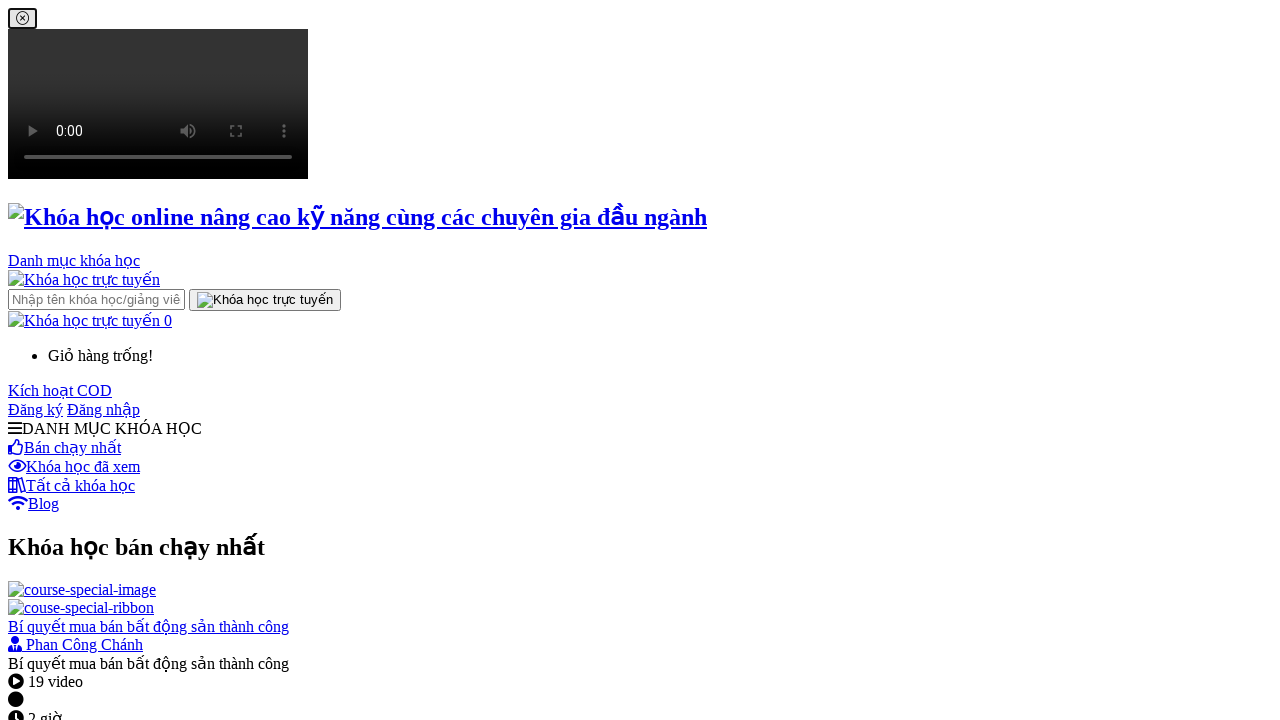

Scrolled to footer
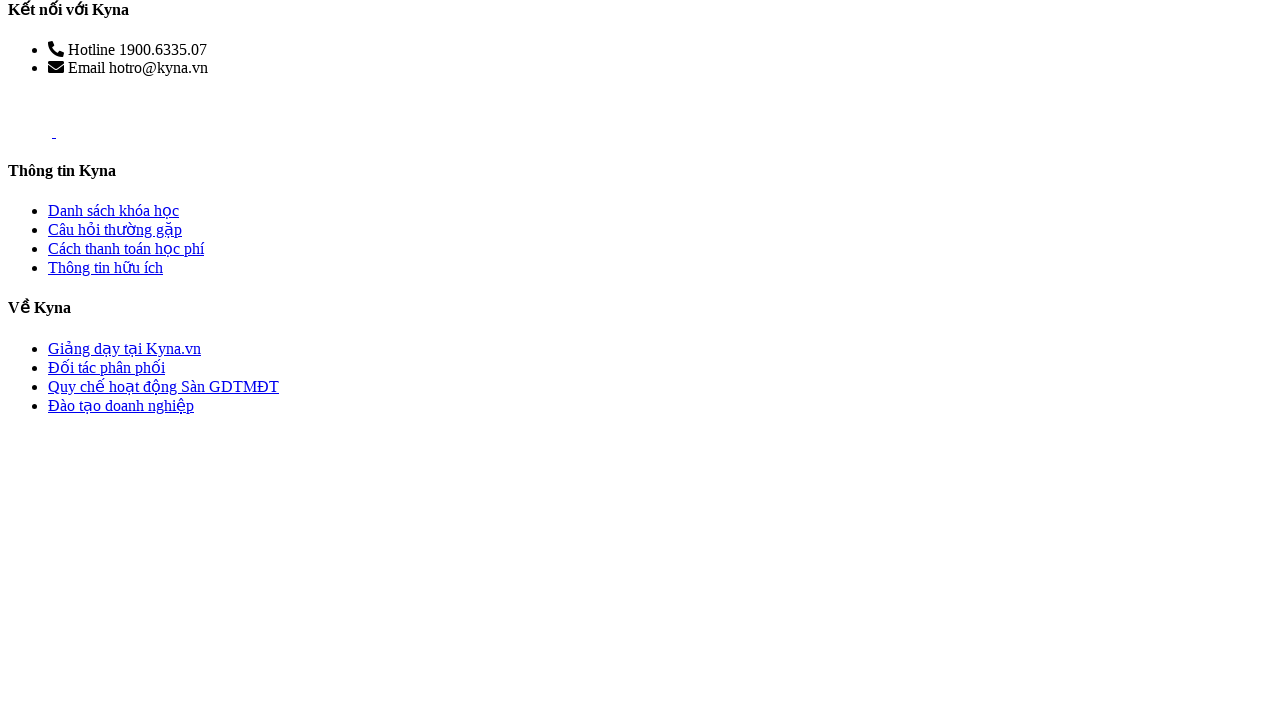

Waited 2 seconds for footer to settle
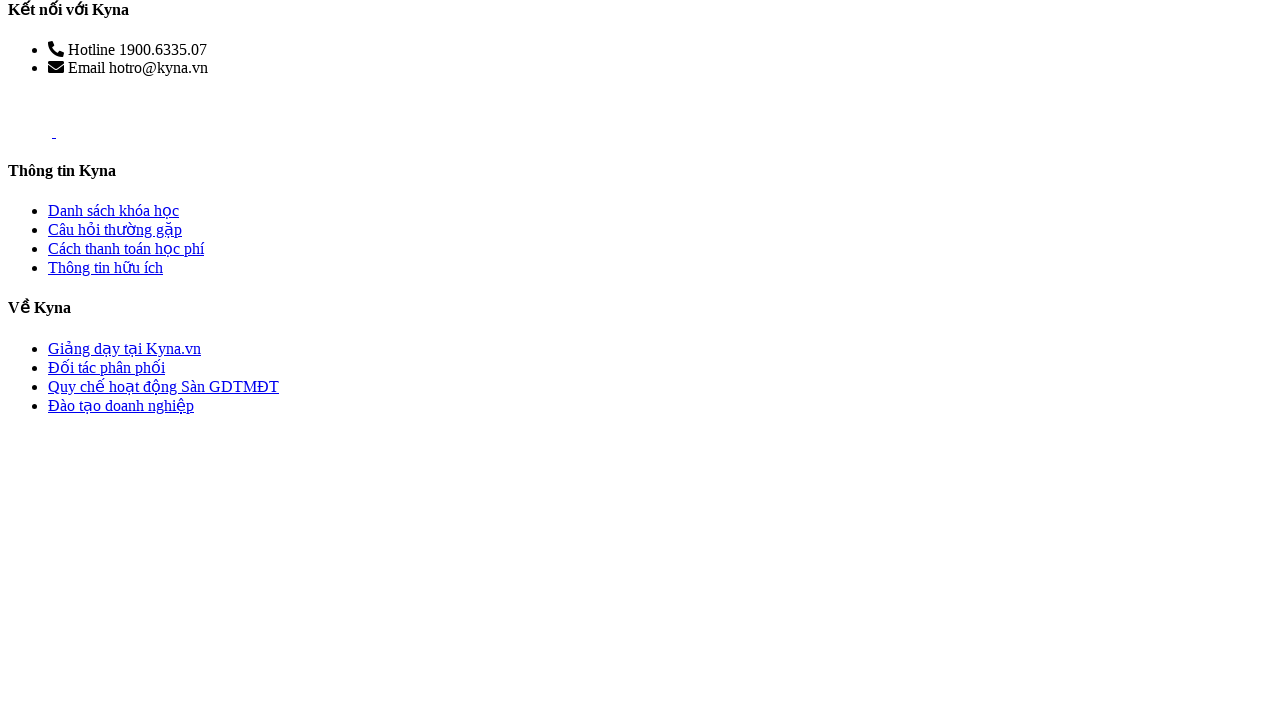

Clicked Facebook link from footer, new tab opened at (30, 115) on ul[class='bottom'] + div a[href*='facebook']
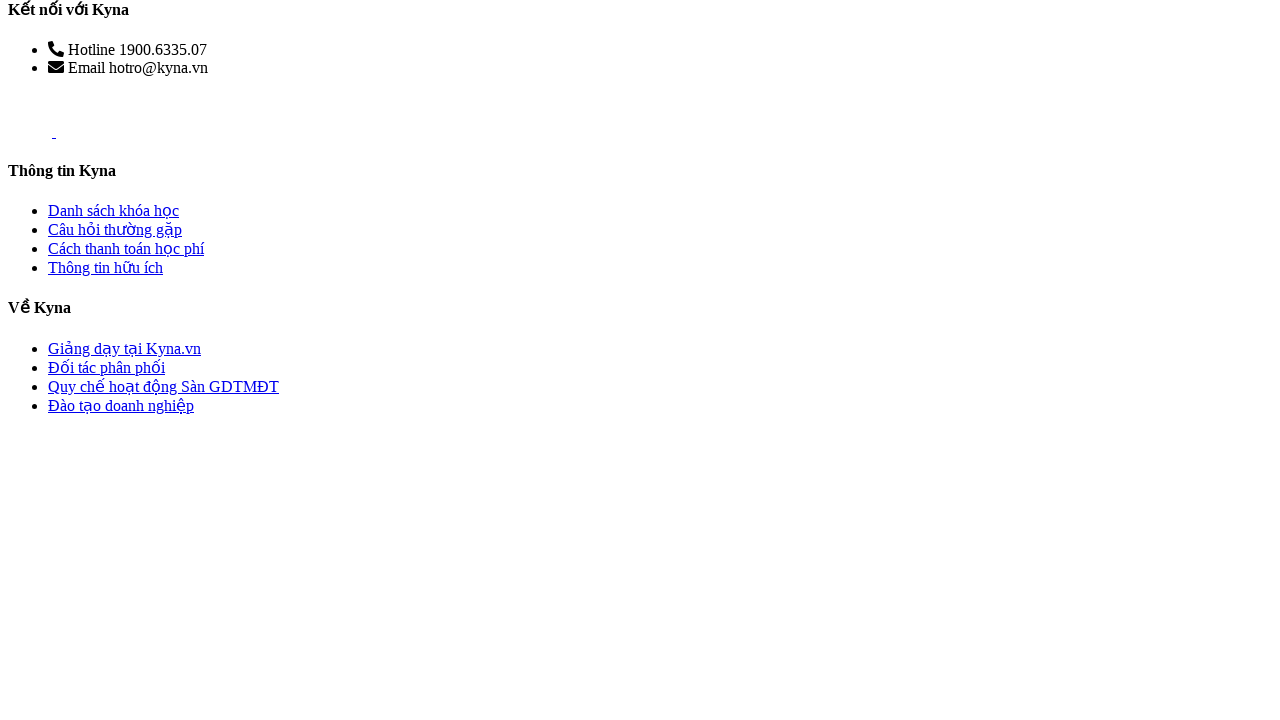

Clicked YouTube link from footer, new tab opened at (83, 115) on ul[class='bottom'] + div a[href*='youtube']
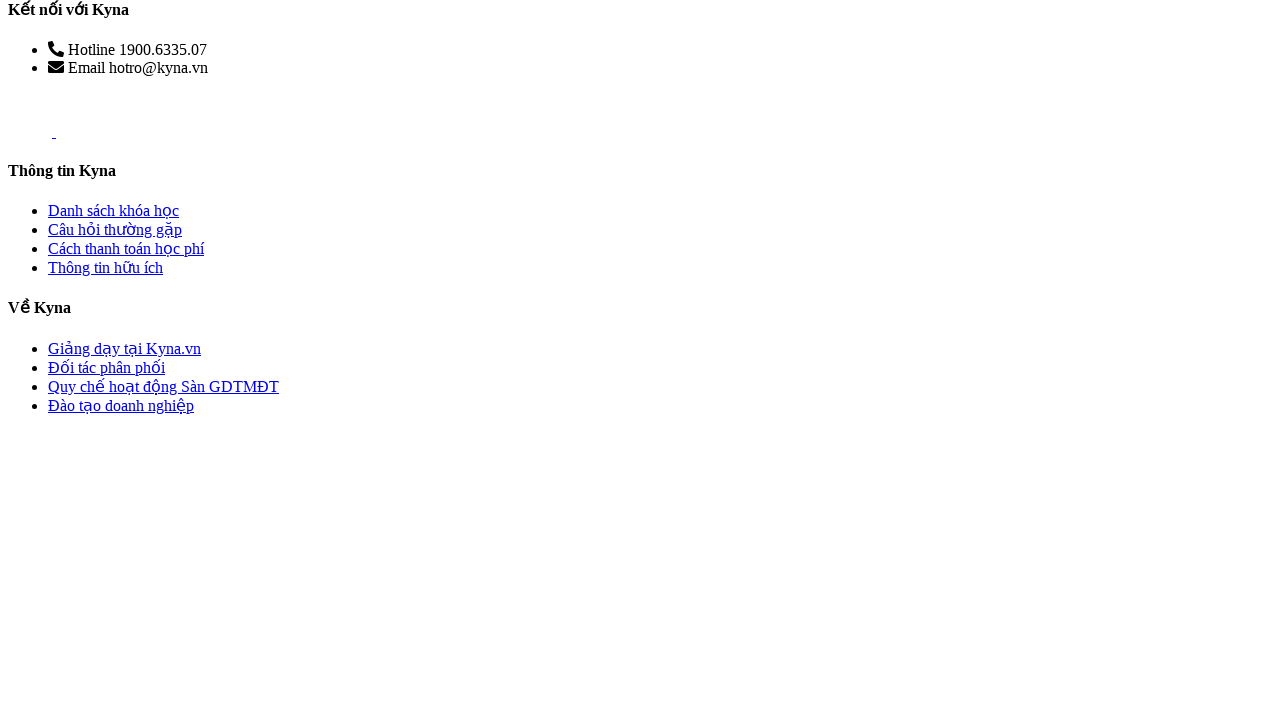

Facebook page loaded with title: 
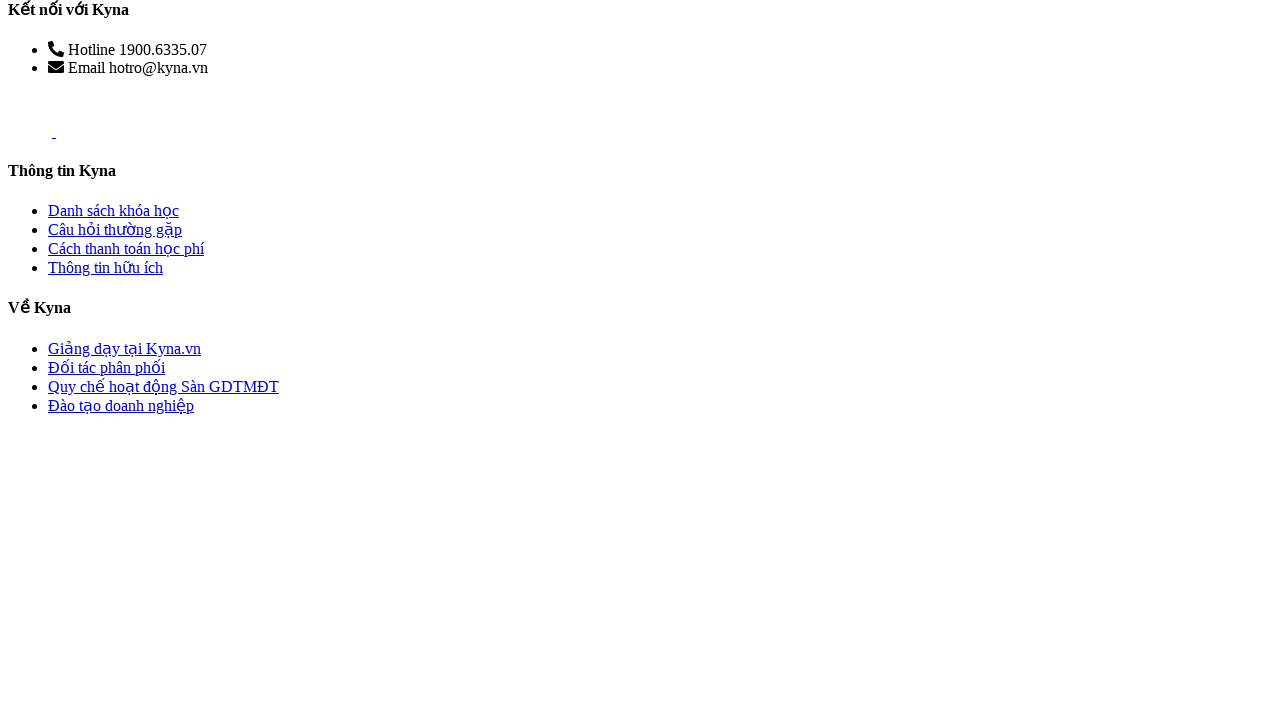

YouTube page loaded with title: Kyna.vn - YouTube
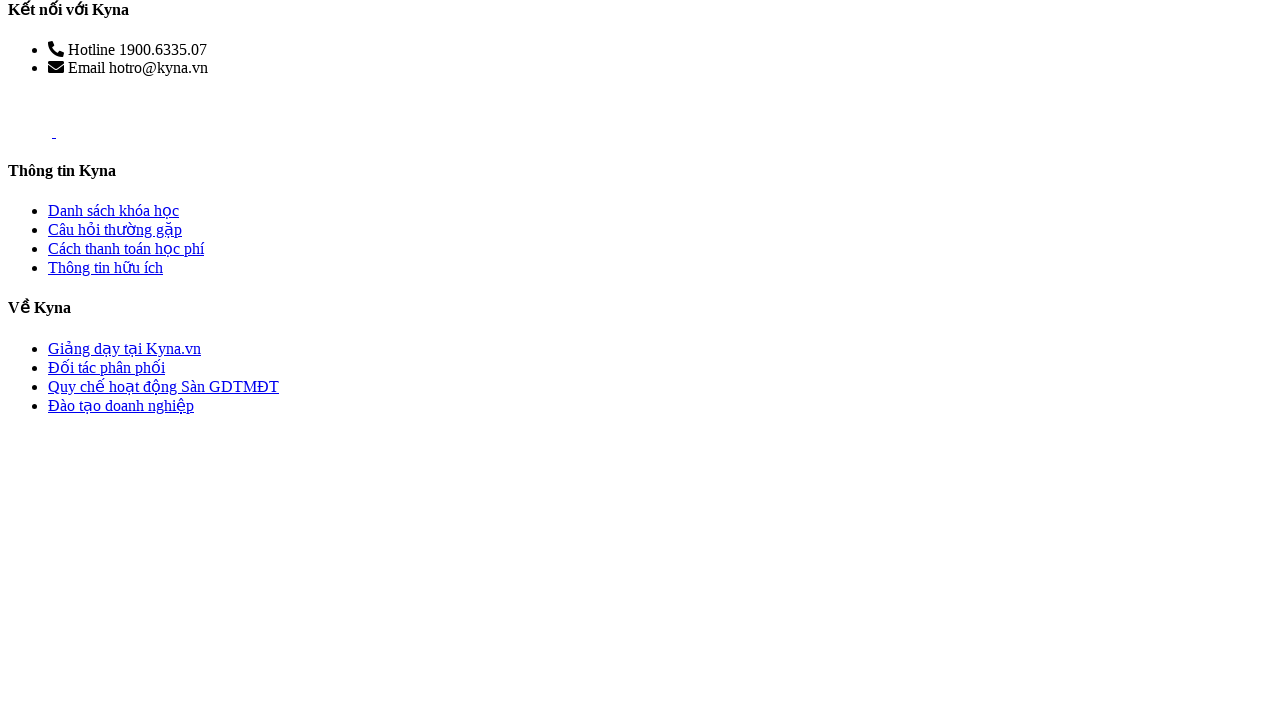

Closed Facebook tab
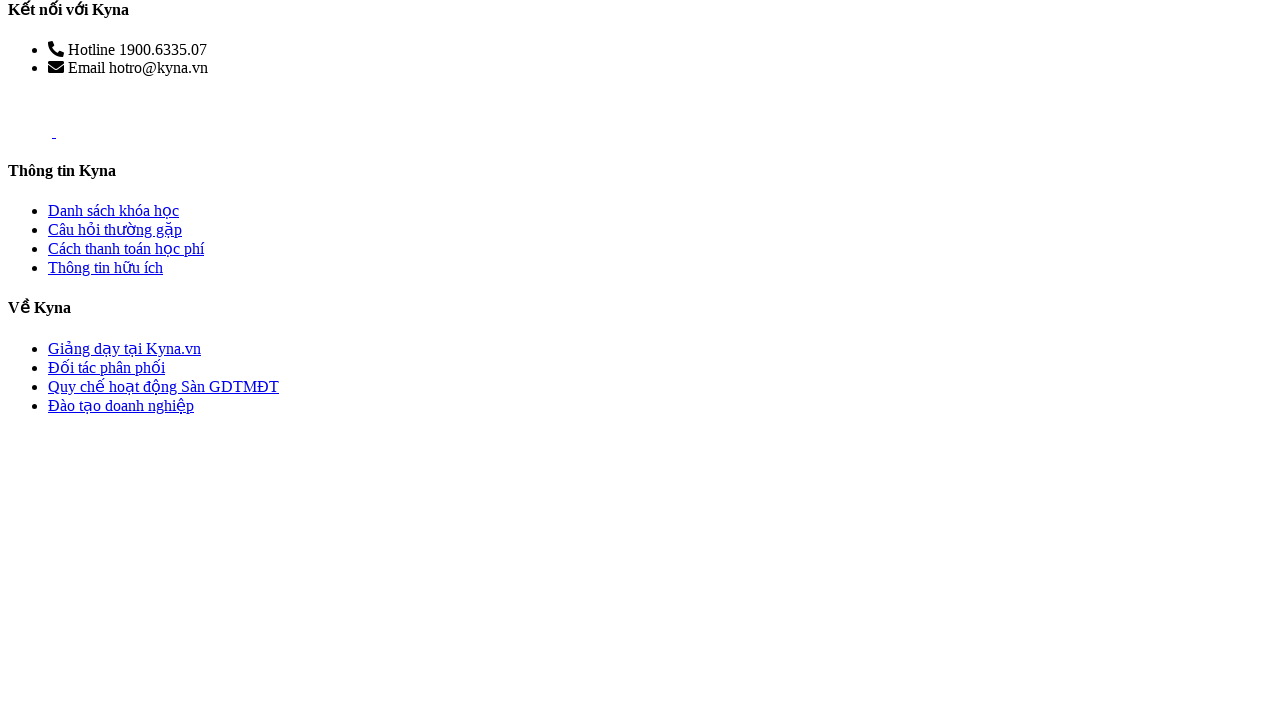

Closed YouTube tab
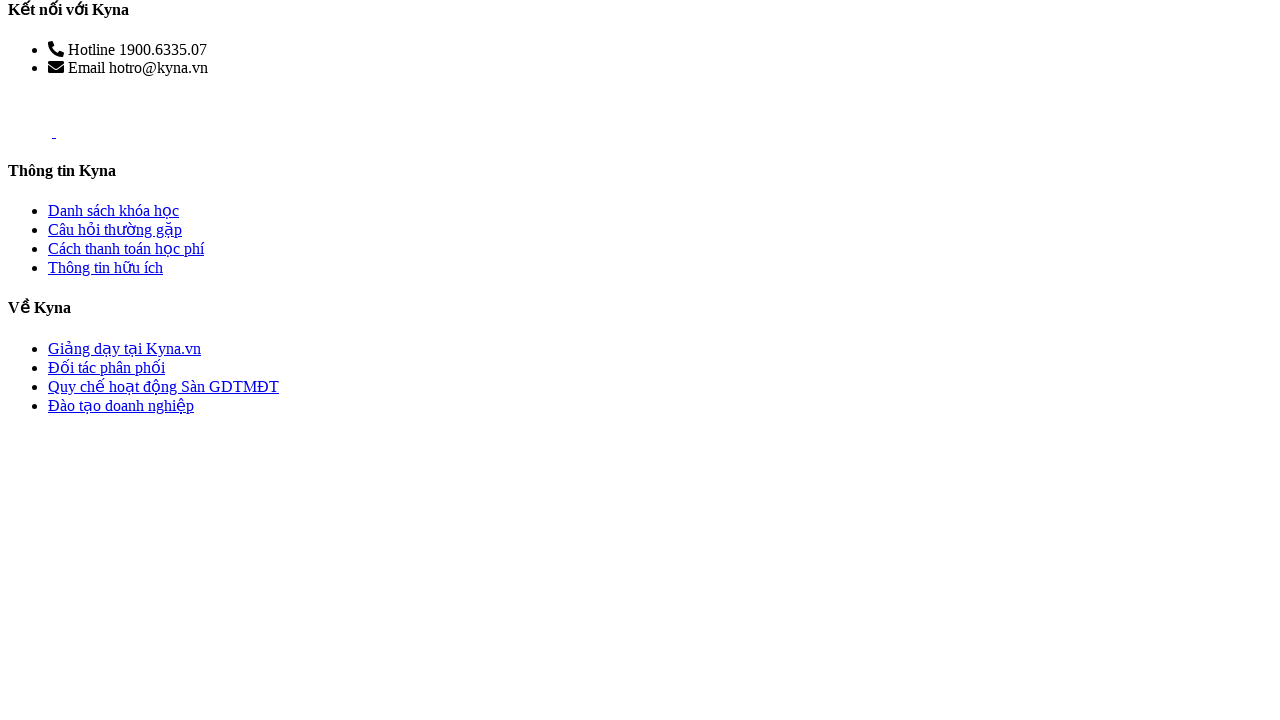

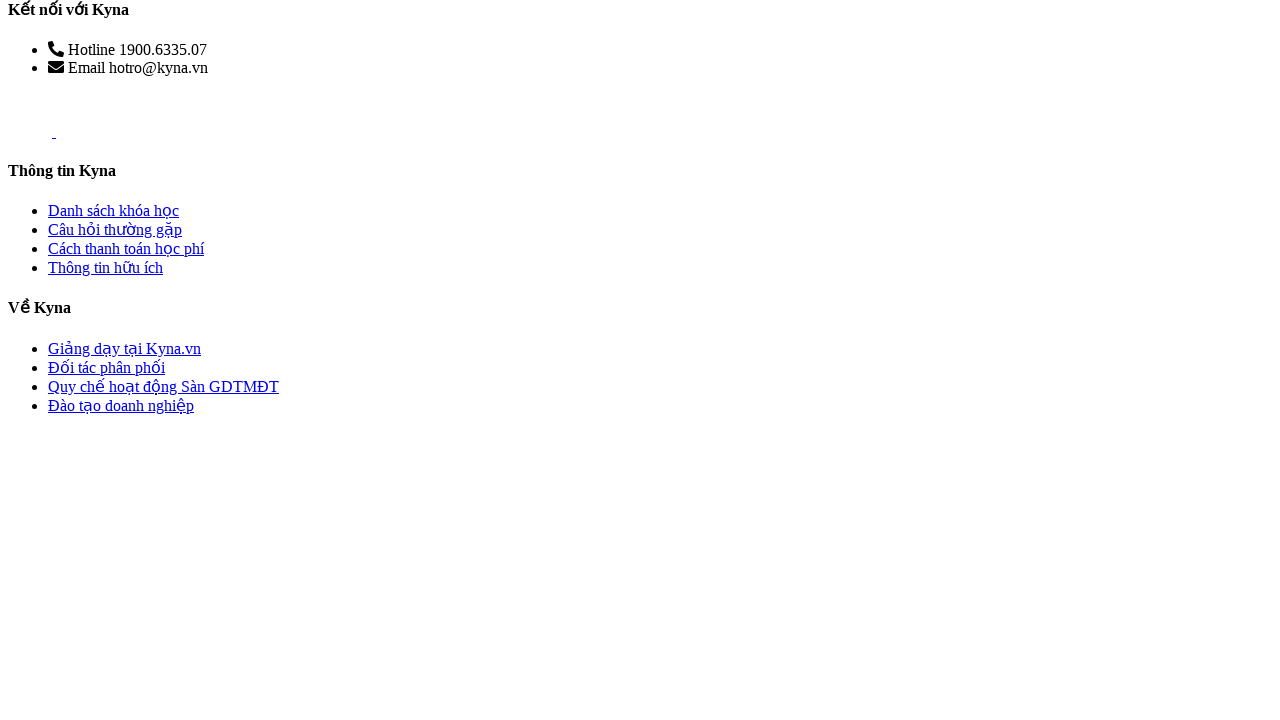